Tests alert handling functionality by triggering both simple and confirmation alerts, validating alert text, and accepting/dismissing them

Starting URL: https://rahulshettyacademy.com/AutomationPractice/

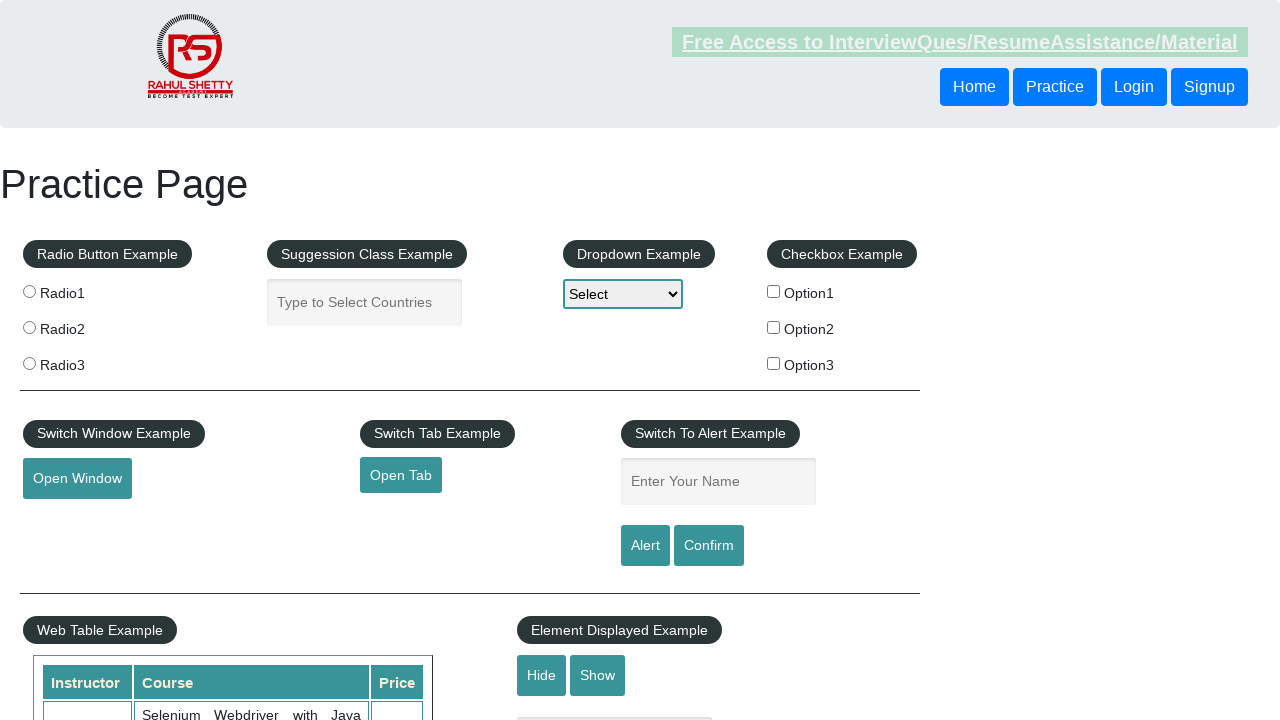

Filled name field with 'Option3' on #name
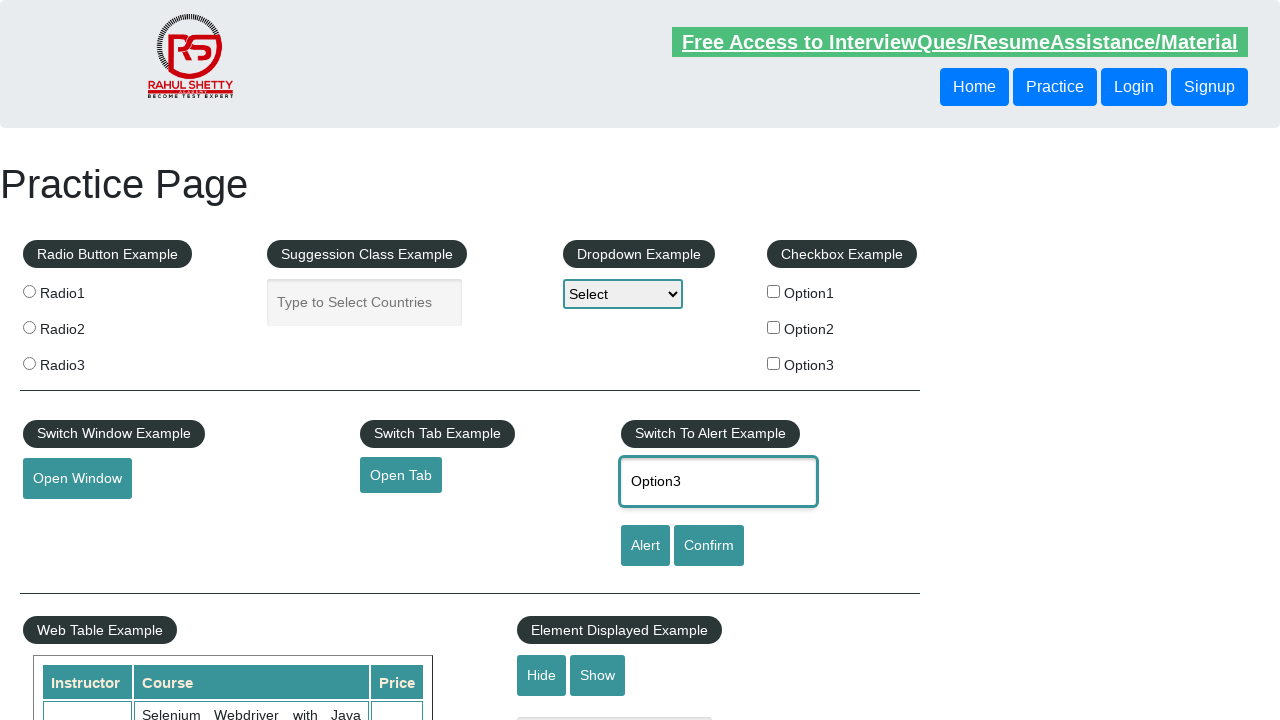

Clicked alert button at (645, 546) on #alertbtn
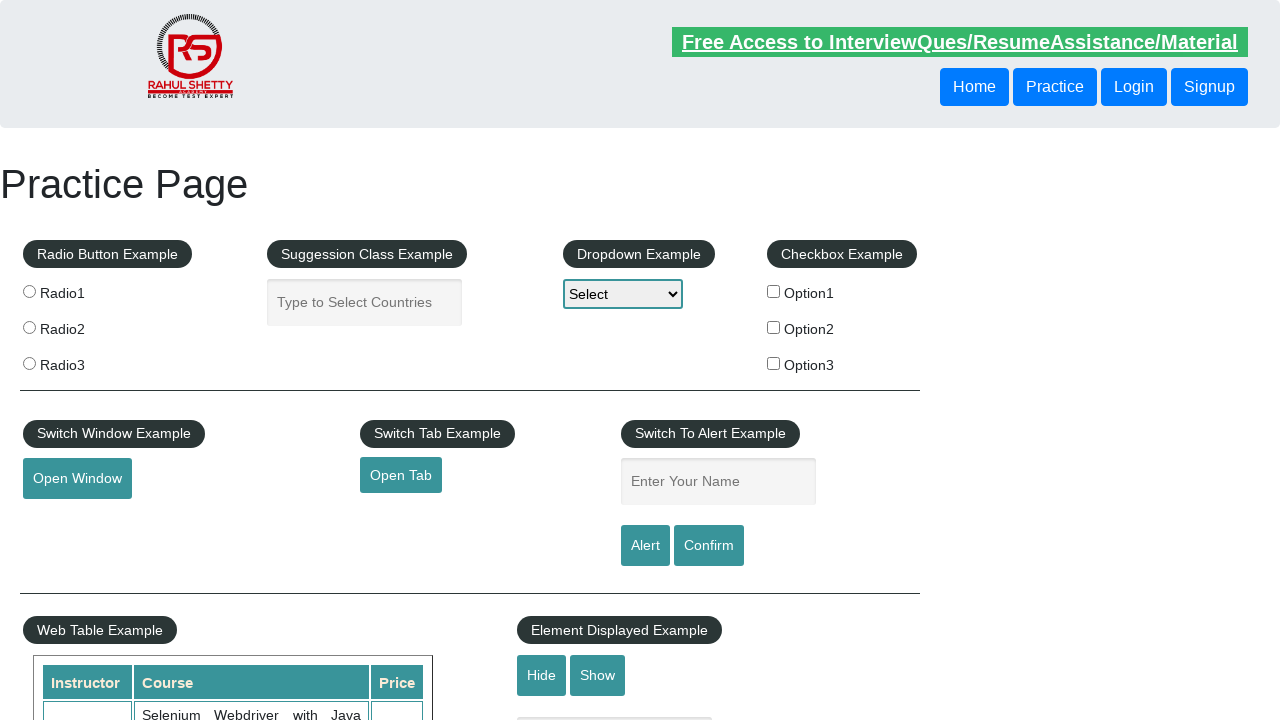

Handled simple alert by accepting it (text validation passed)
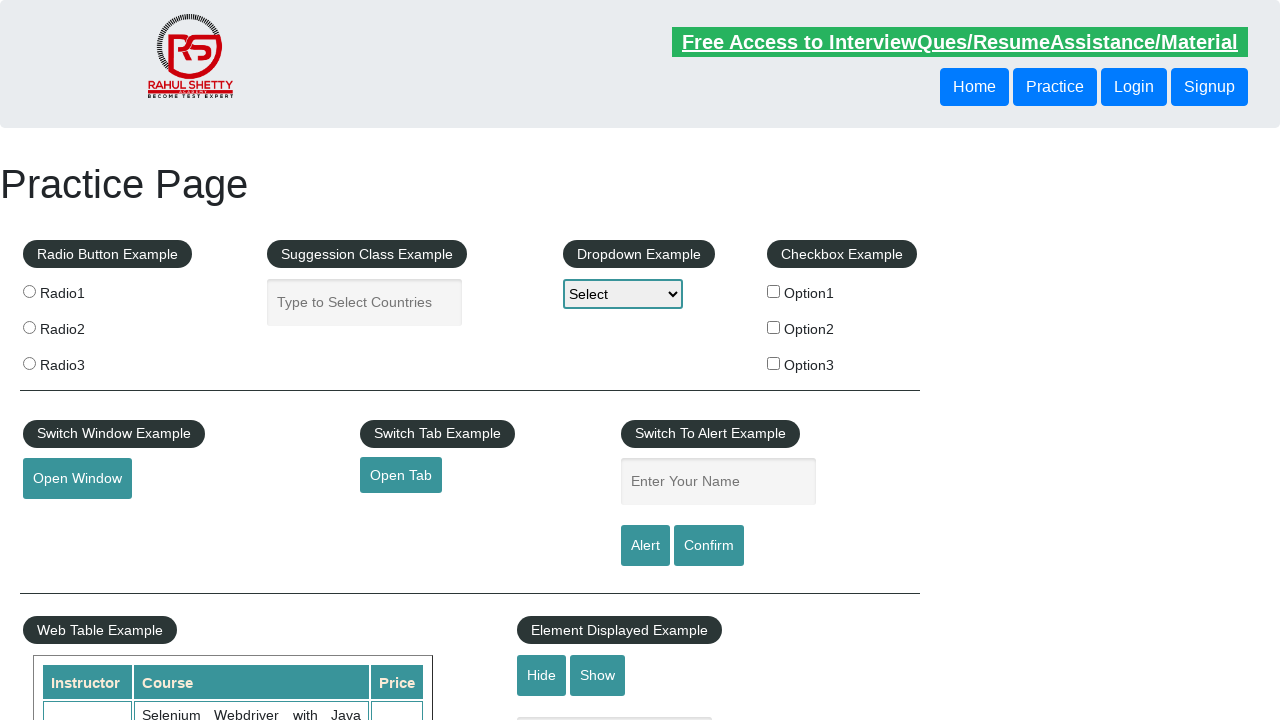

Scrolled down 300 pixels to access confirmation button
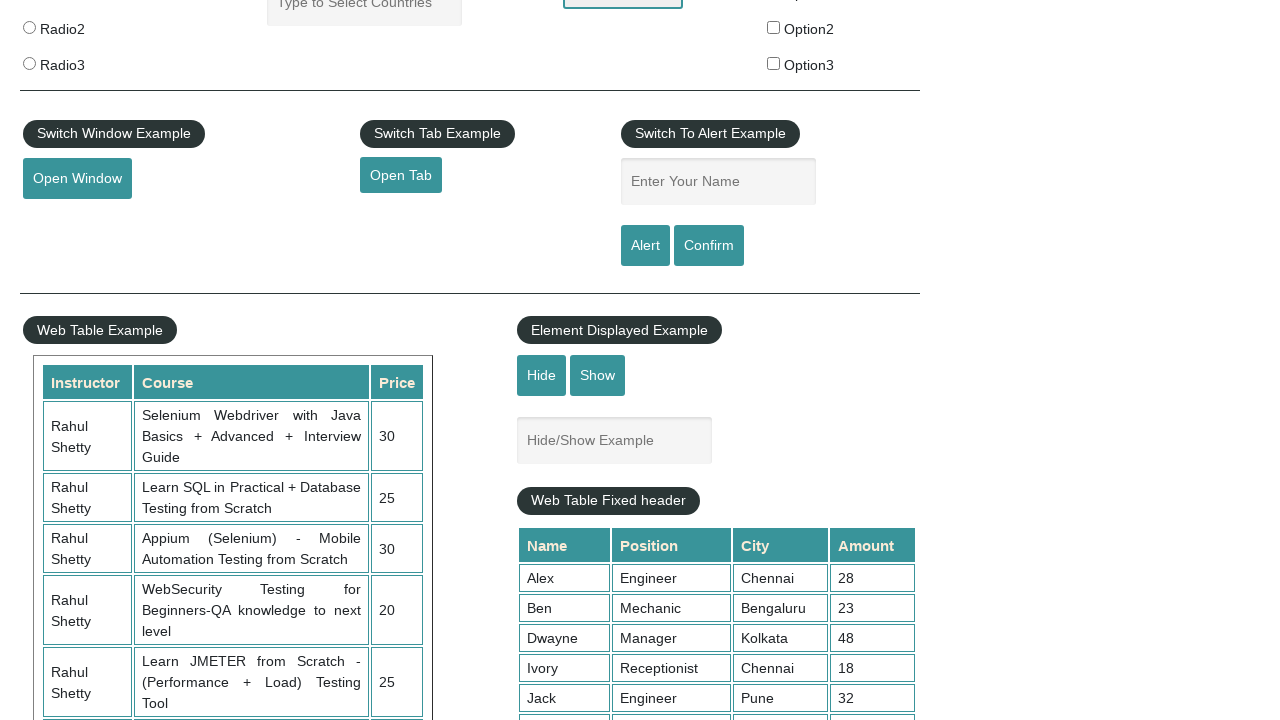

Clicked confirmation button at (709, 246) on #confirmbtn
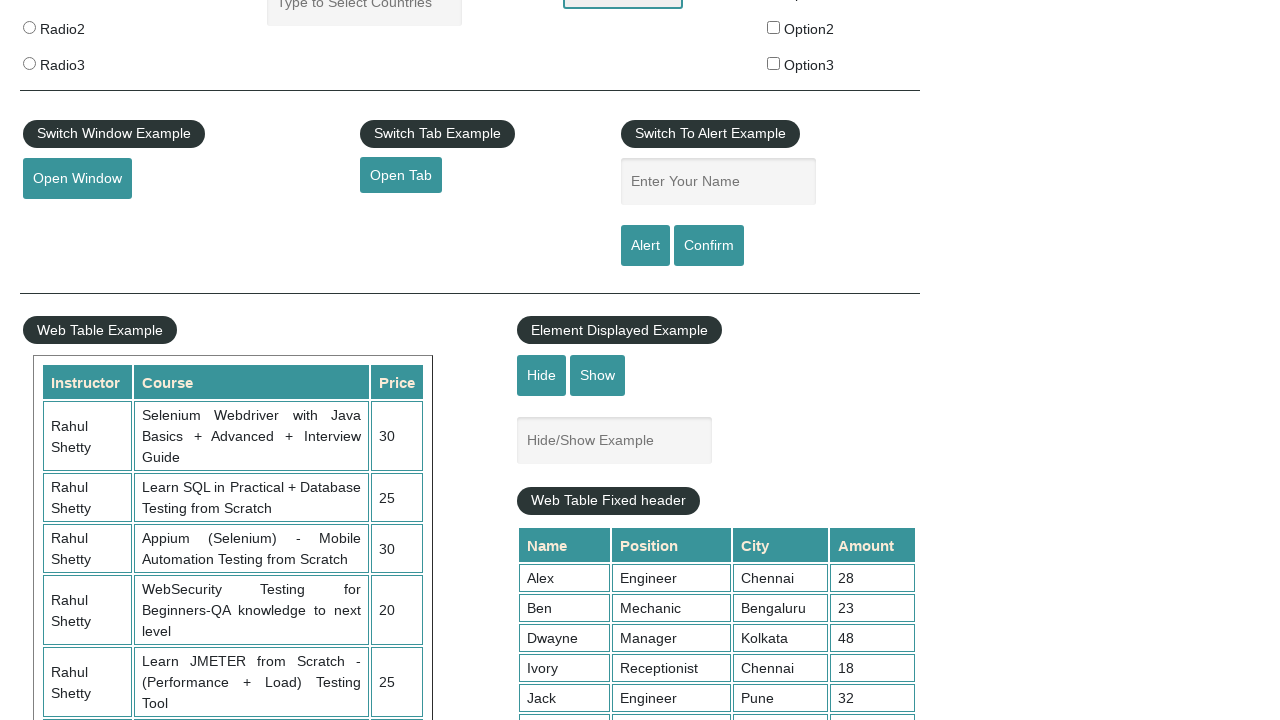

Handled confirmation alert by dismissing it
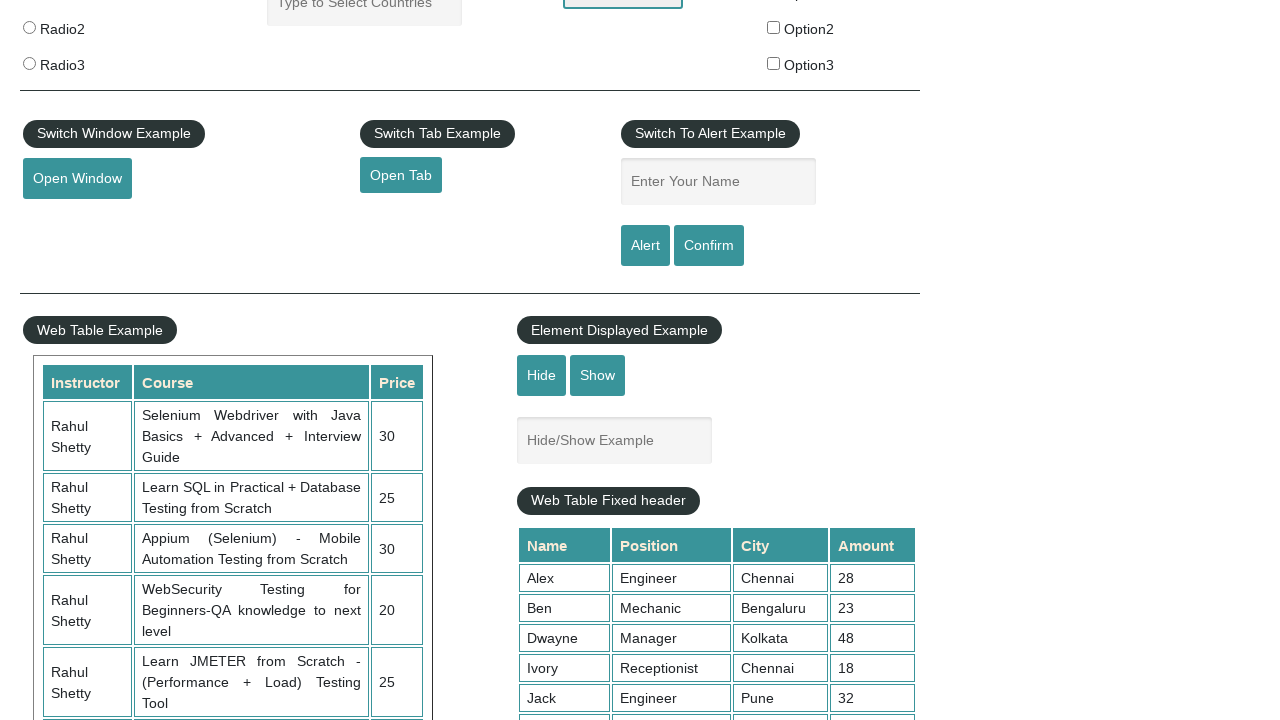

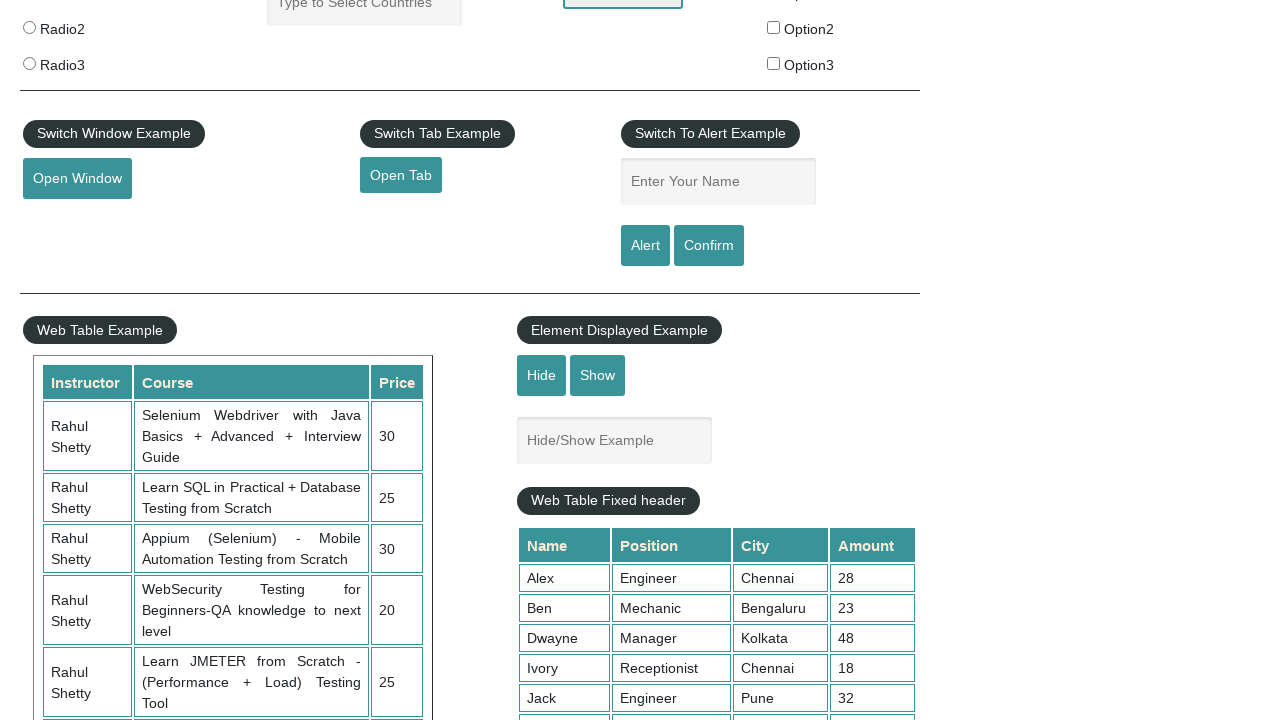